Tests dynamic properties page by waiting for elements to become enabled

Starting URL: https://demoqa.com/dynamic-properties

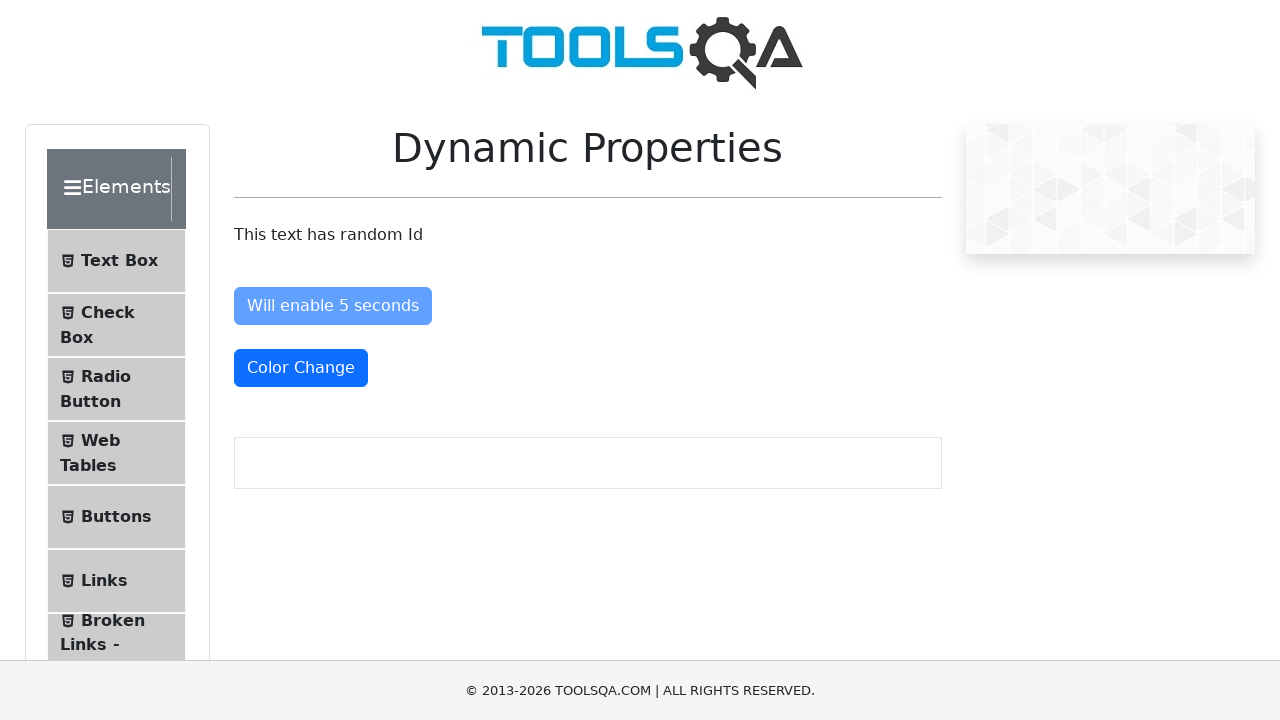

Waited 6 seconds for dynamic content to load
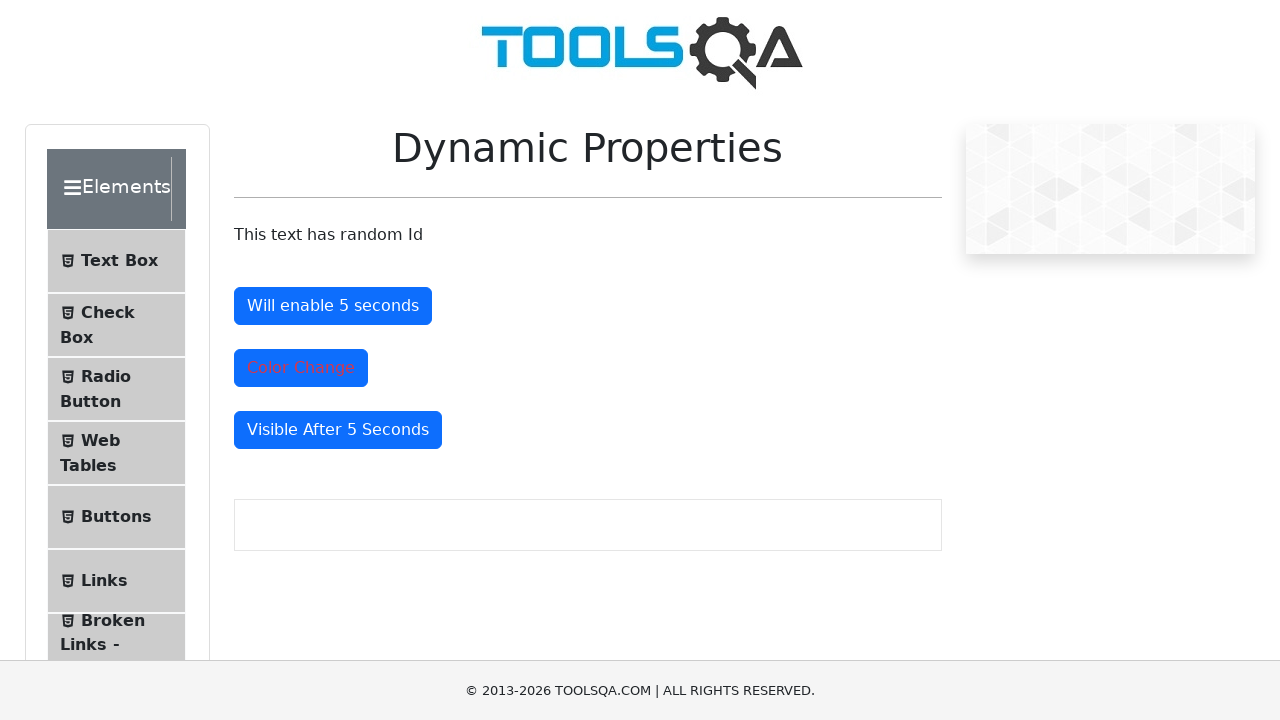

Scrolled down 200 pixels
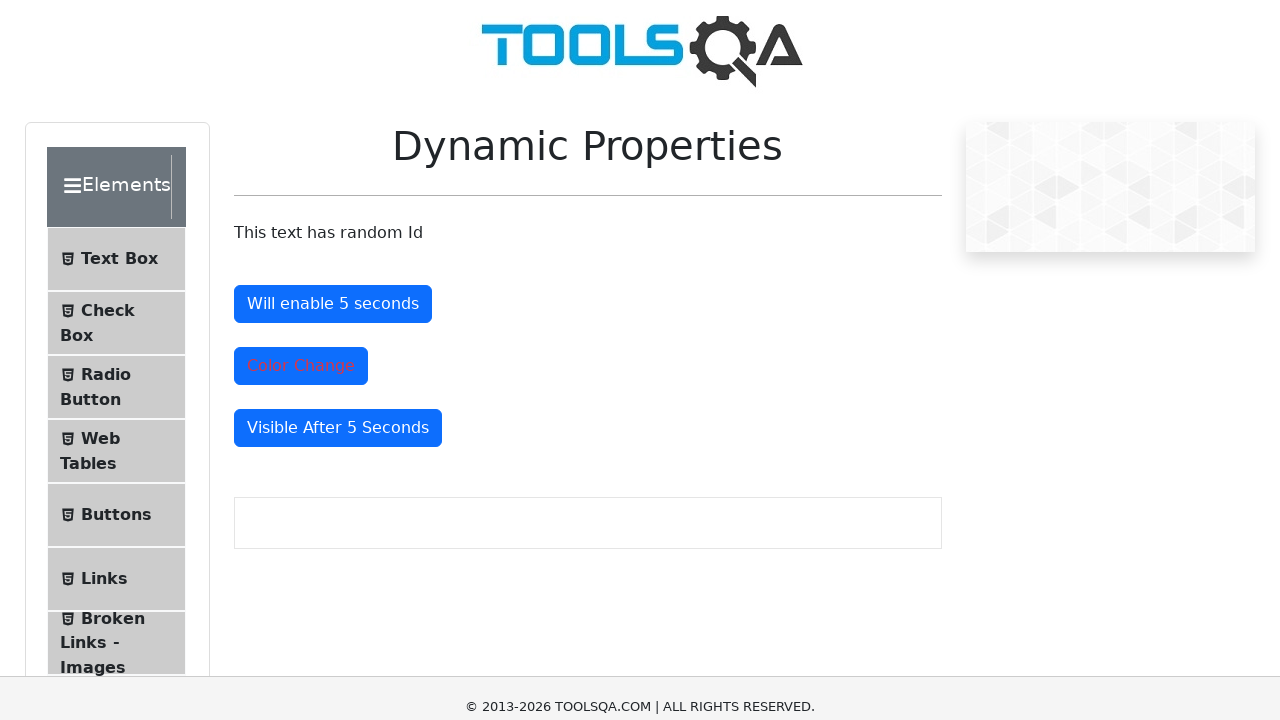

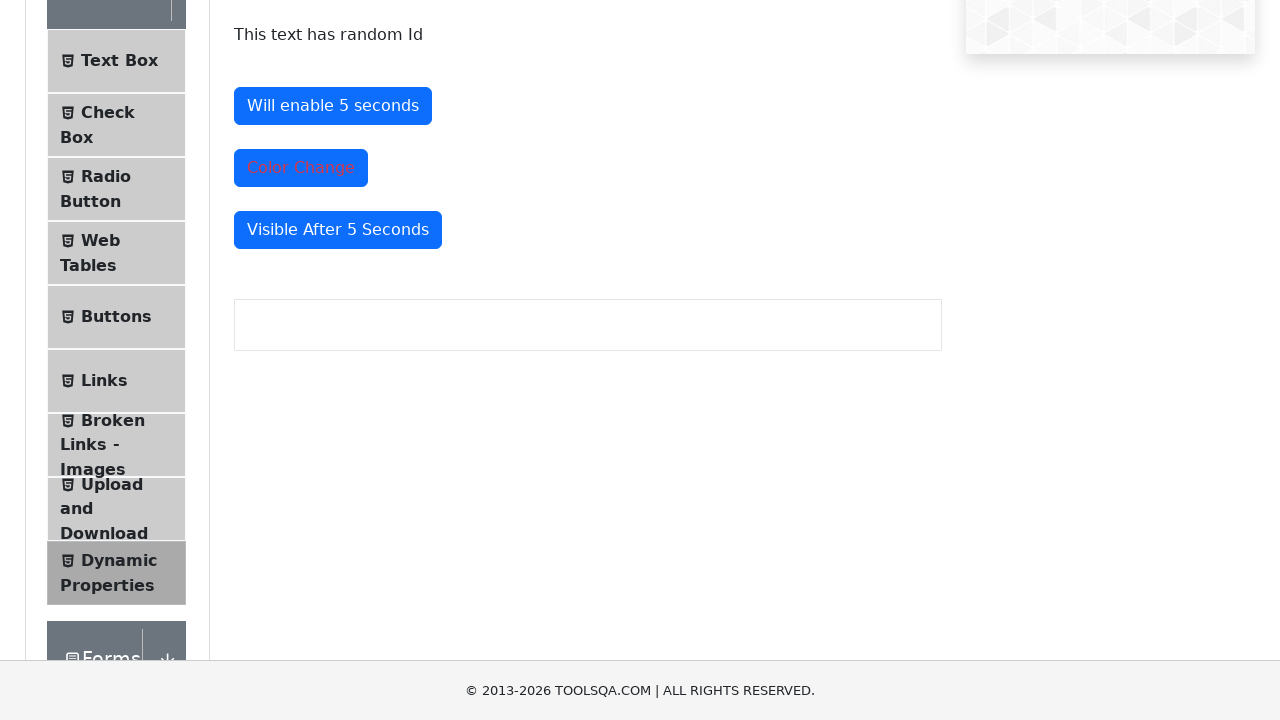